Tests listbox selection functionality by selecting items from both single-select dropdown and multi-select listbox

Starting URL: http://samples.gwtproject.org/samples/Showcase/Showcase.html#!CwListBox

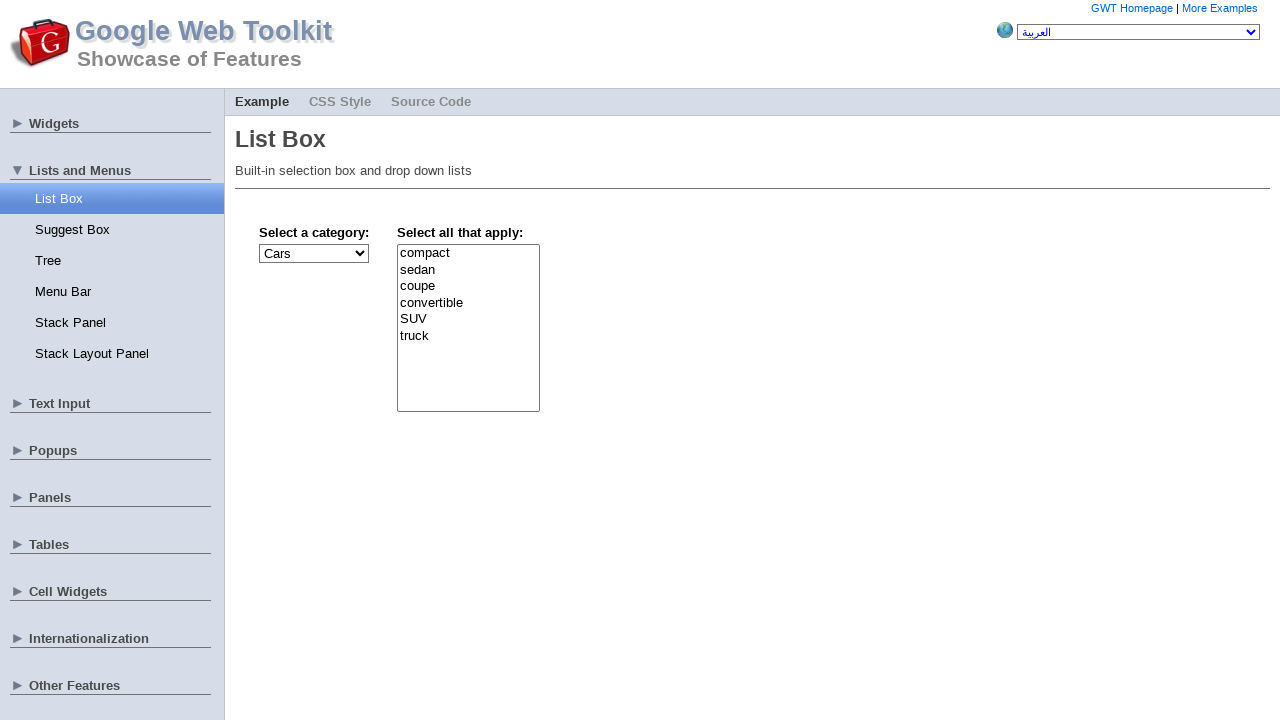

Selected 'Sports' from single-select dropdown on #gwt-debug-cwListBox-dropBox
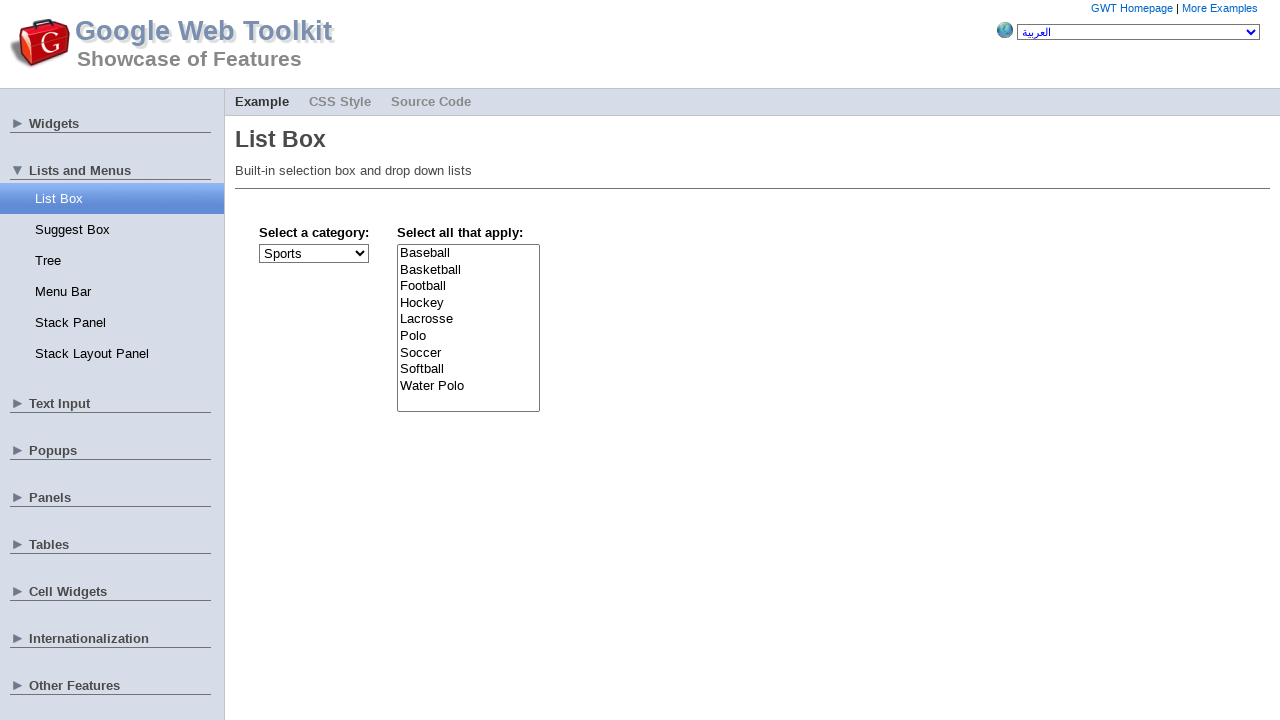

Selected 'Football' from multi-select listbox on #gwt-debug-cwListBox-multiBox
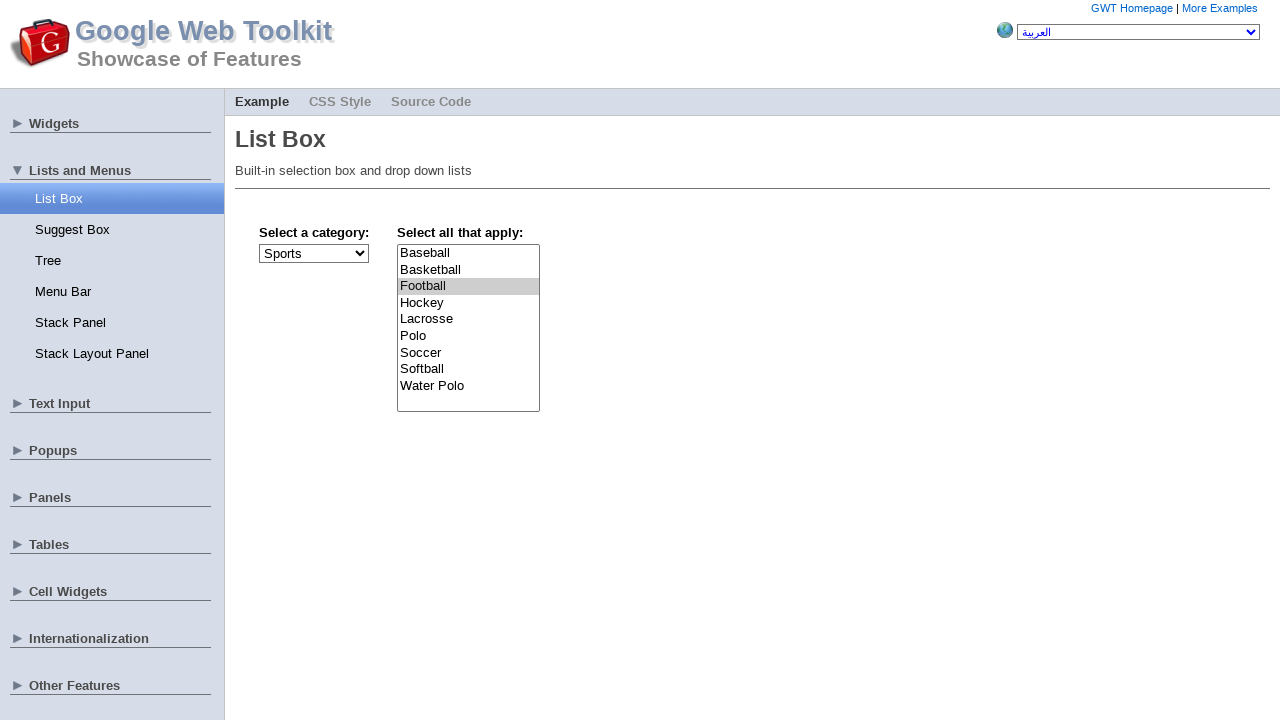

Selected multiple items ('Football' and 'Polo') from multi-select listbox on #gwt-debug-cwListBox-multiBox
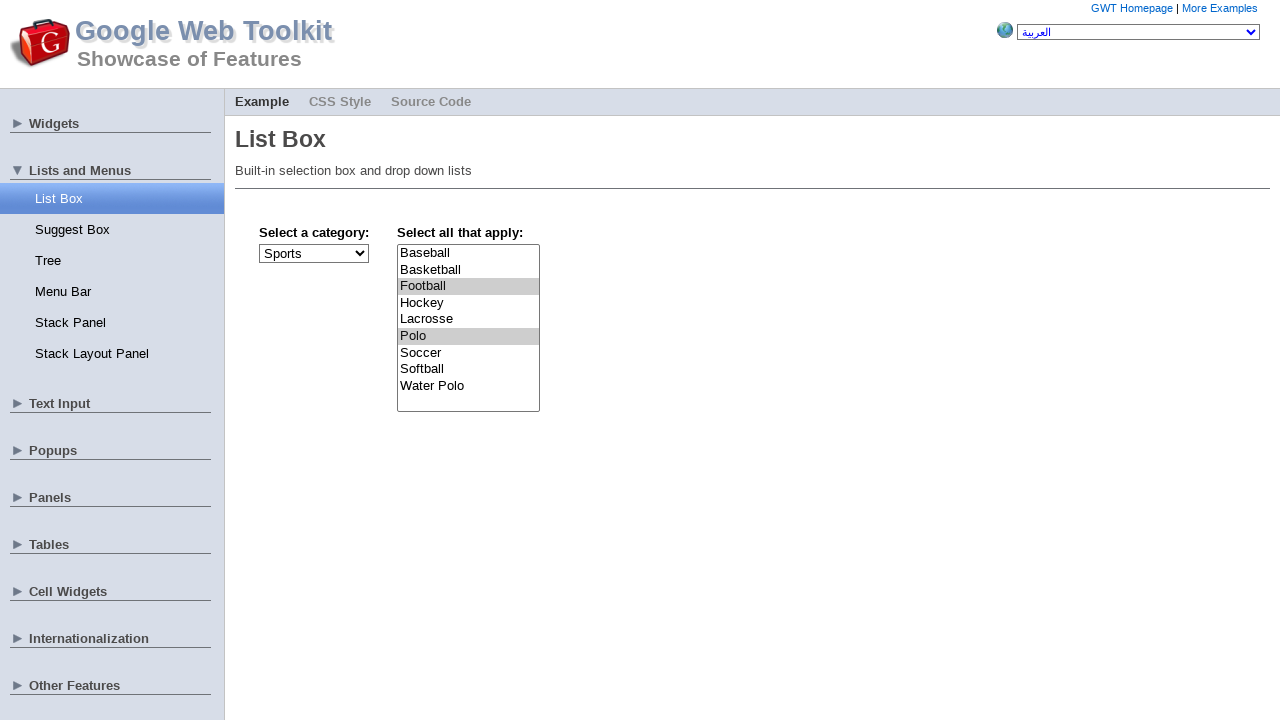

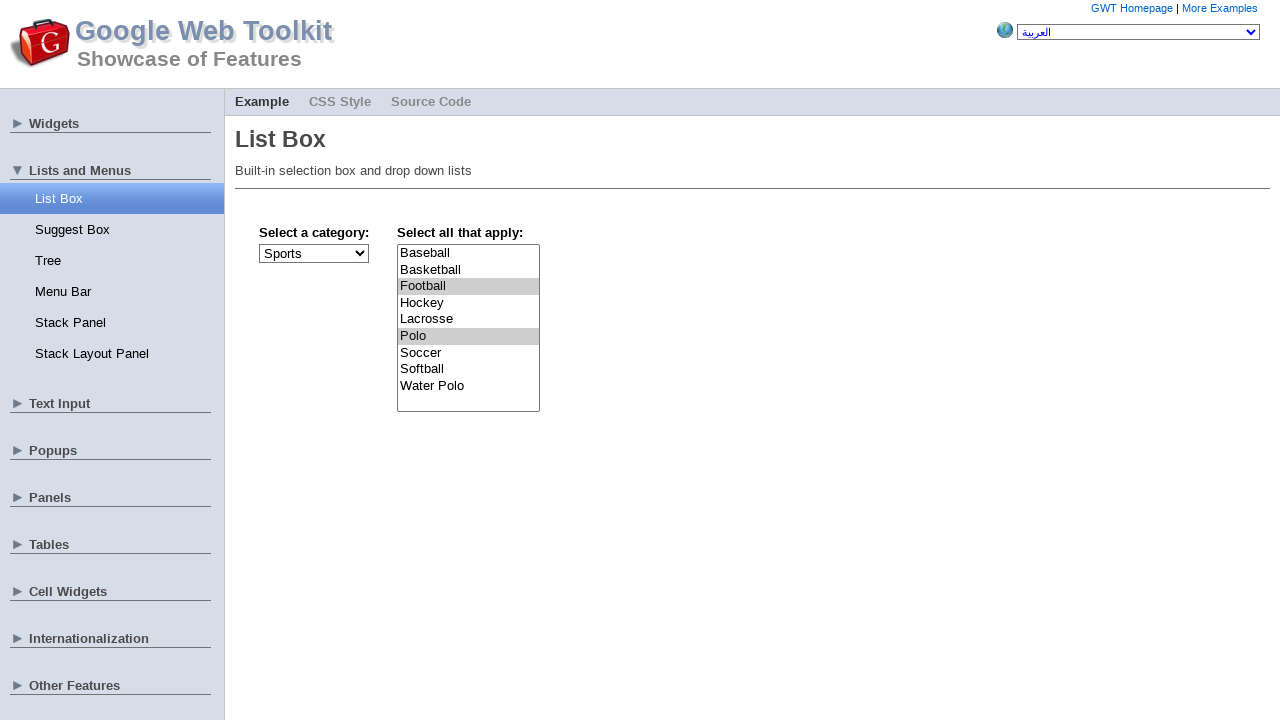